Tests checkbox functionality by locating two checkboxes and clicking them if they are not already selected

Starting URL: https://the-internet.herokuapp.com/checkboxes

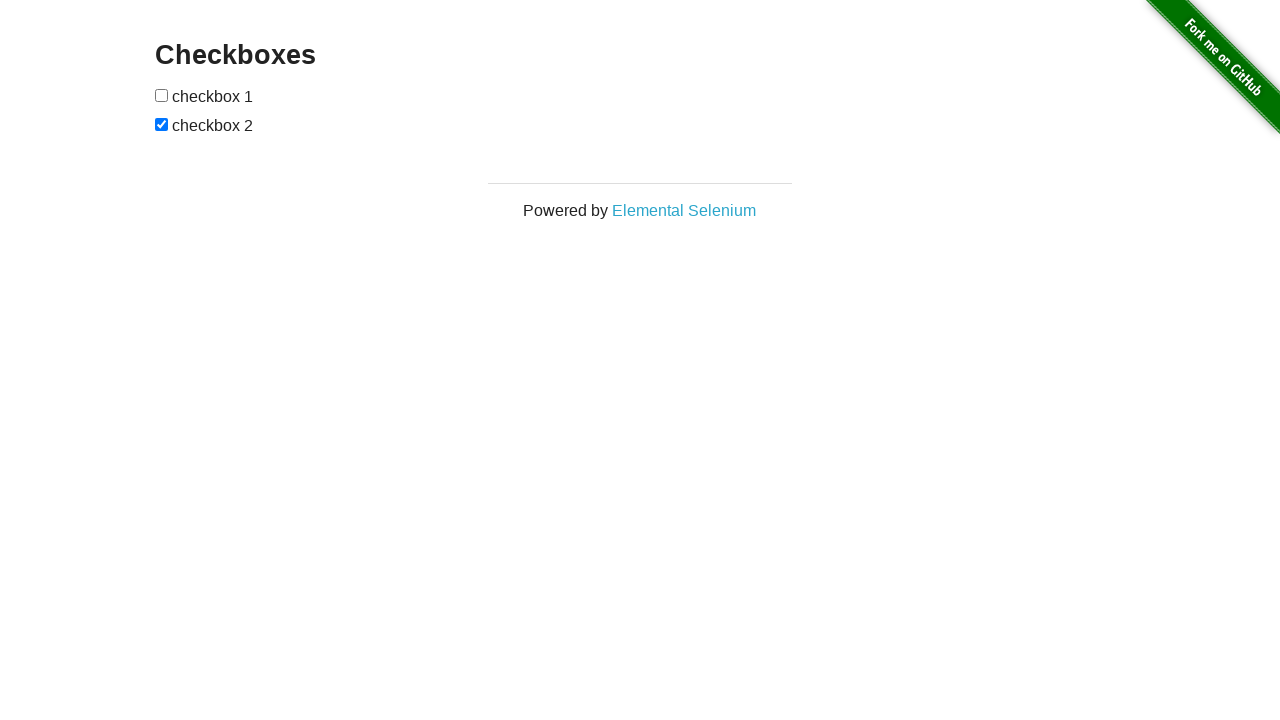

Navigated to checkboxes test page
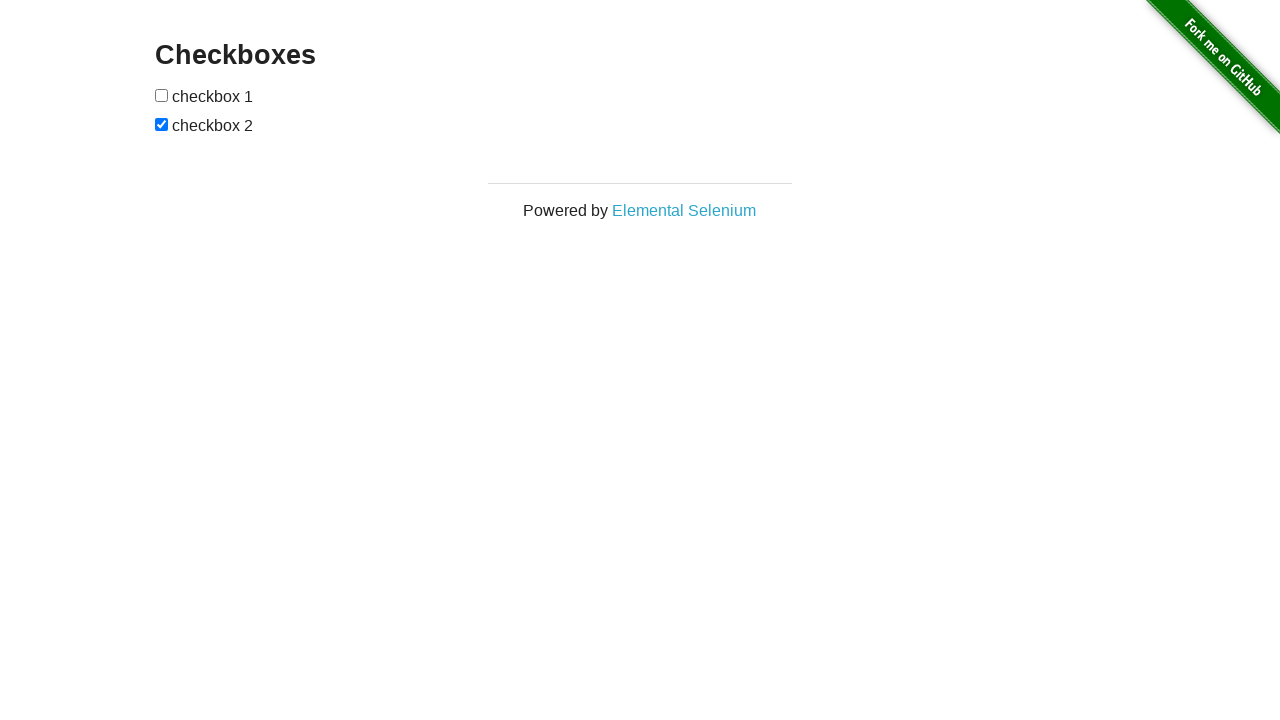

Located first checkbox
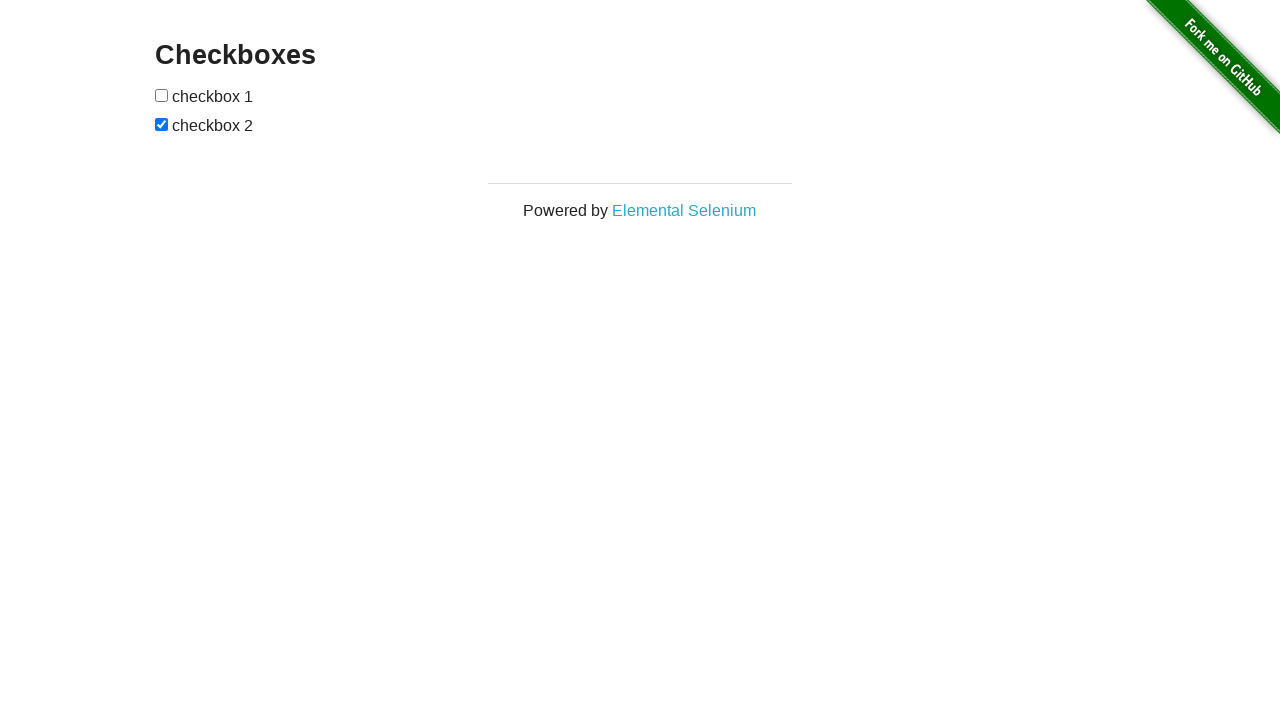

Verified first checkbox is not selected
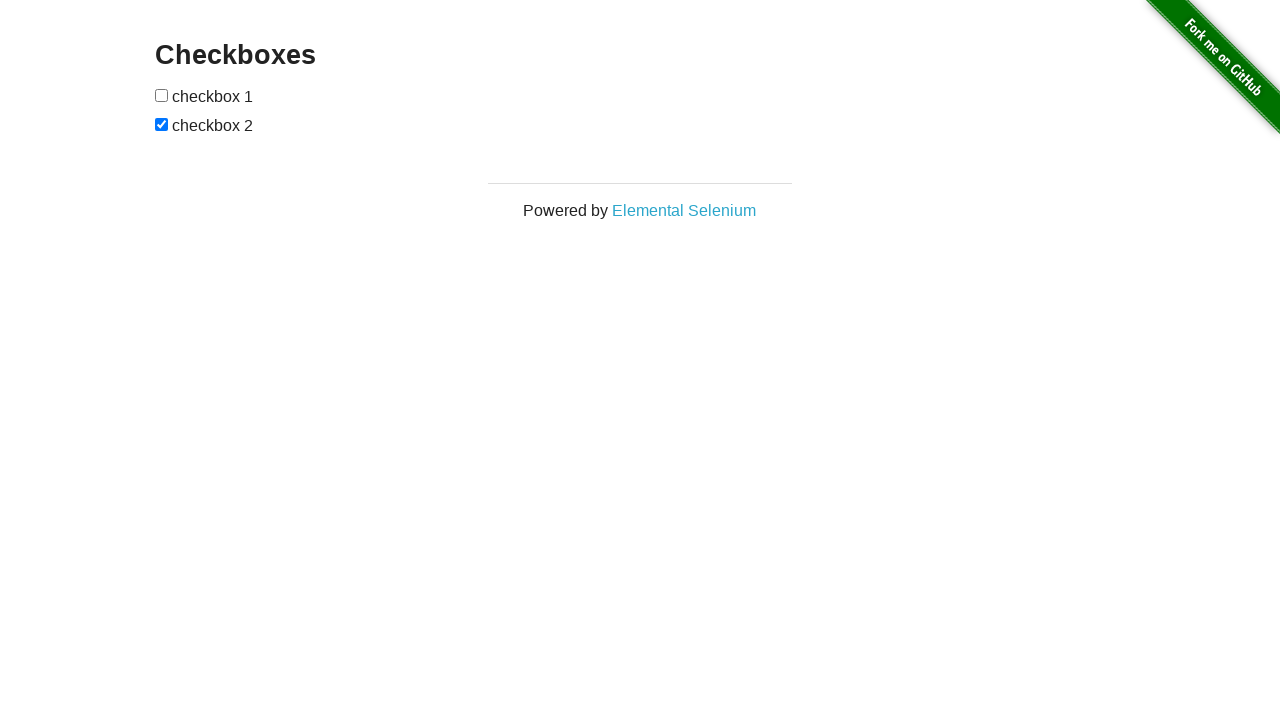

Clicked first checkbox to select it at (162, 95) on (//input[@type='checkbox'])[1]
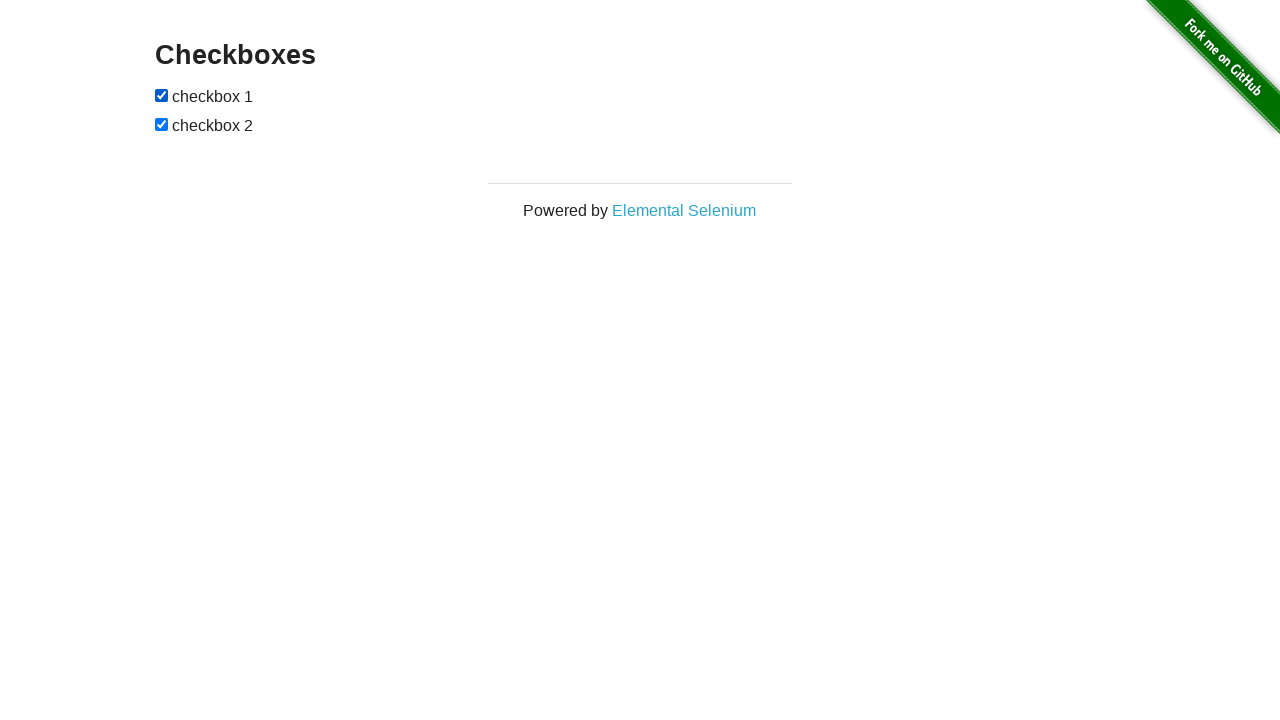

Located second checkbox
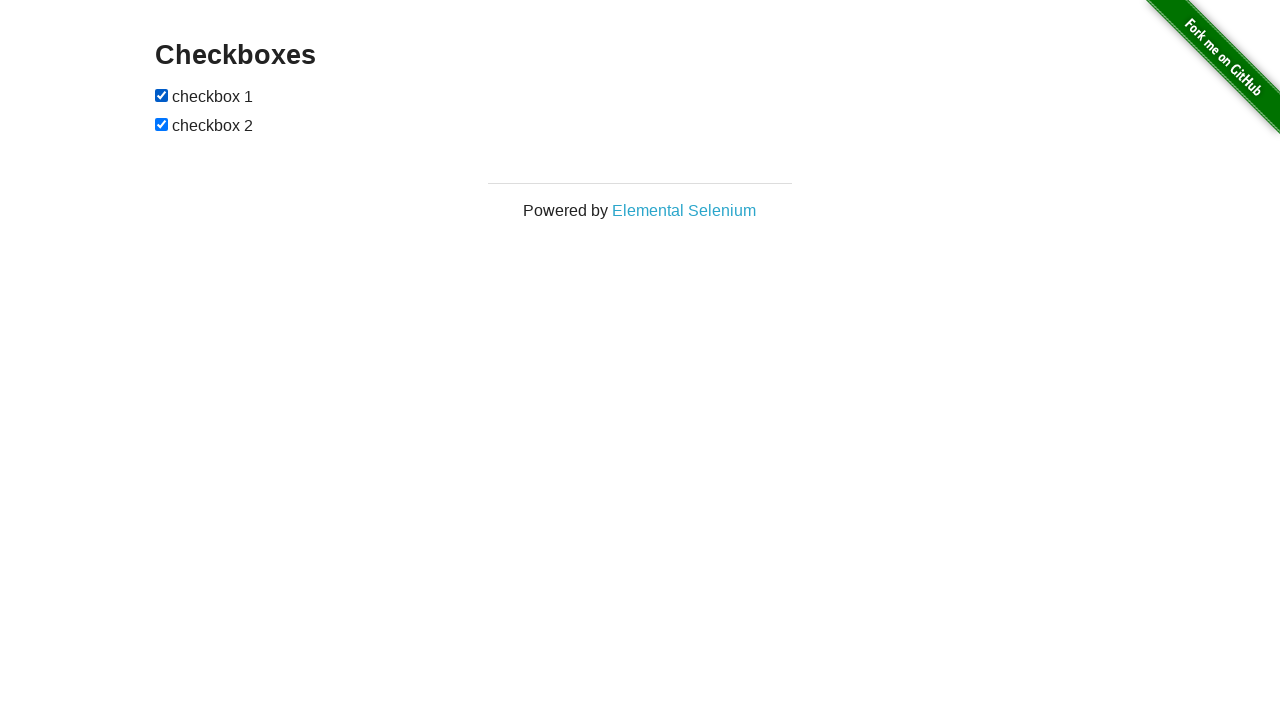

Second checkbox was already selected
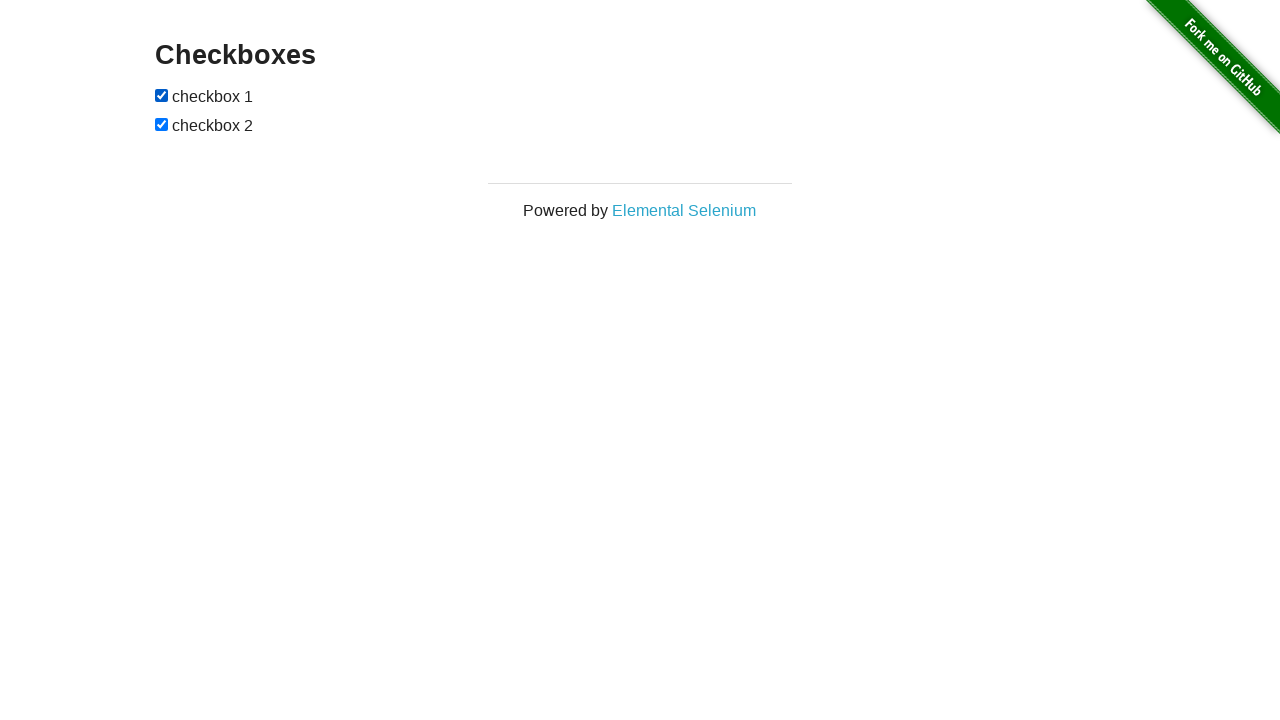

Waited 1 second to verify checkboxes are selected
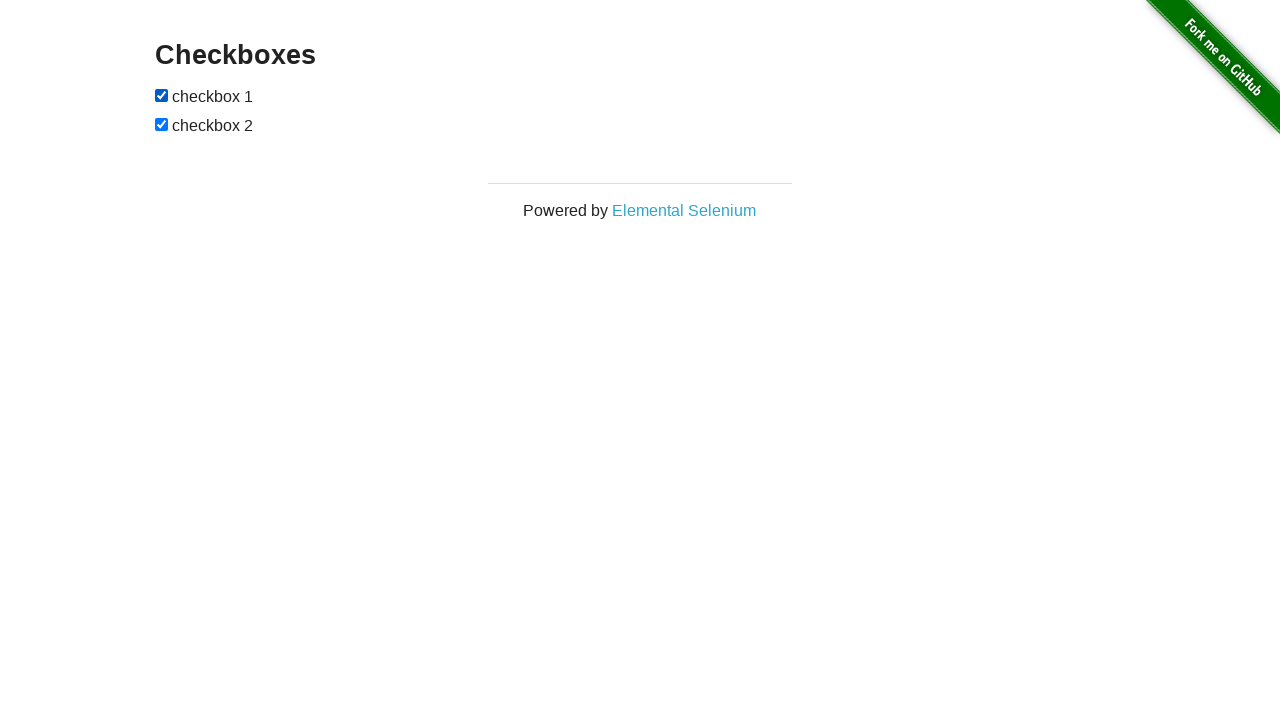

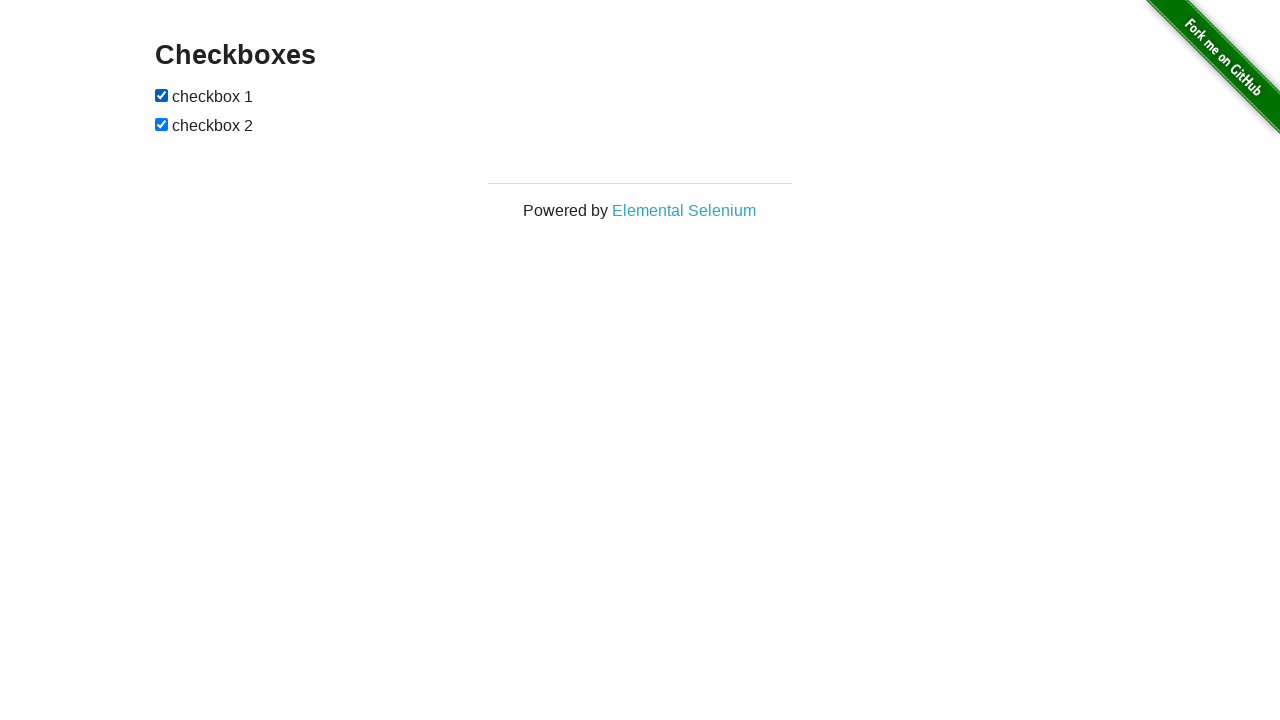